Tests the OpenCart registration form by filling in the firstname and lastname fields, then clicking the continue button to proceed with registration.

Starting URL: https://naveenautomationlabs.com/opencart/index.php?route=account/register

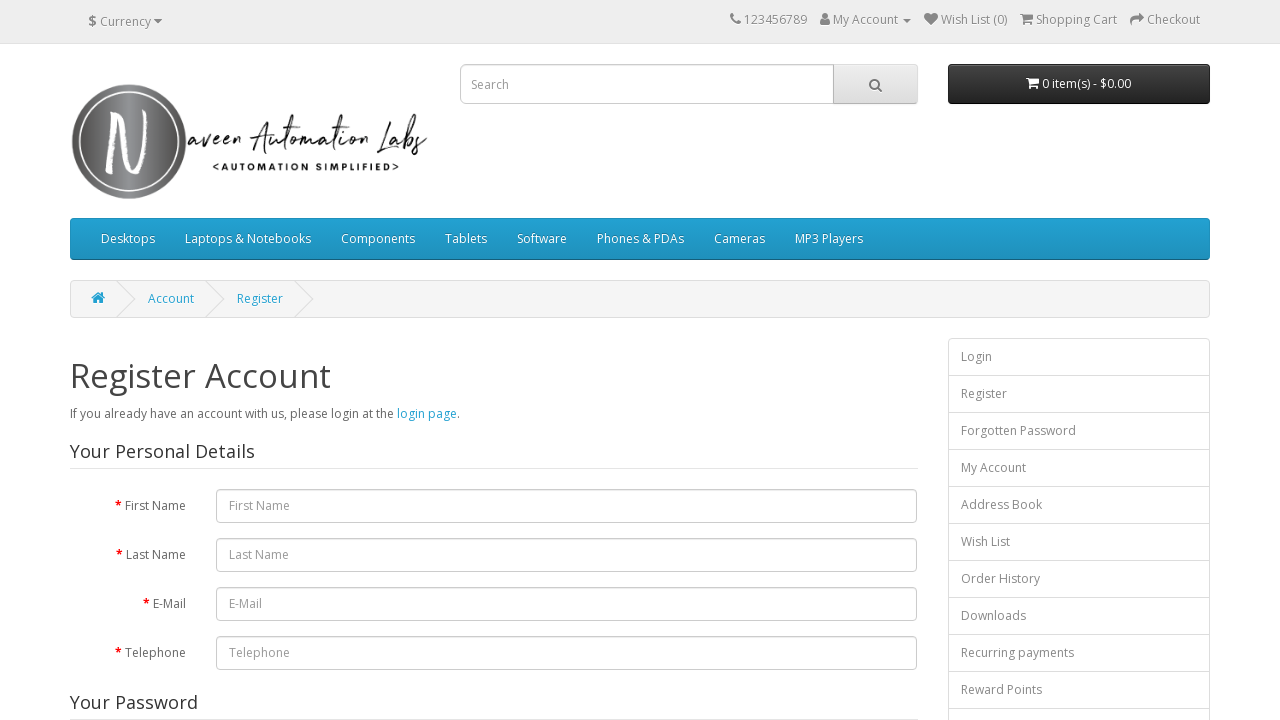

Waited for firstname field to be visible
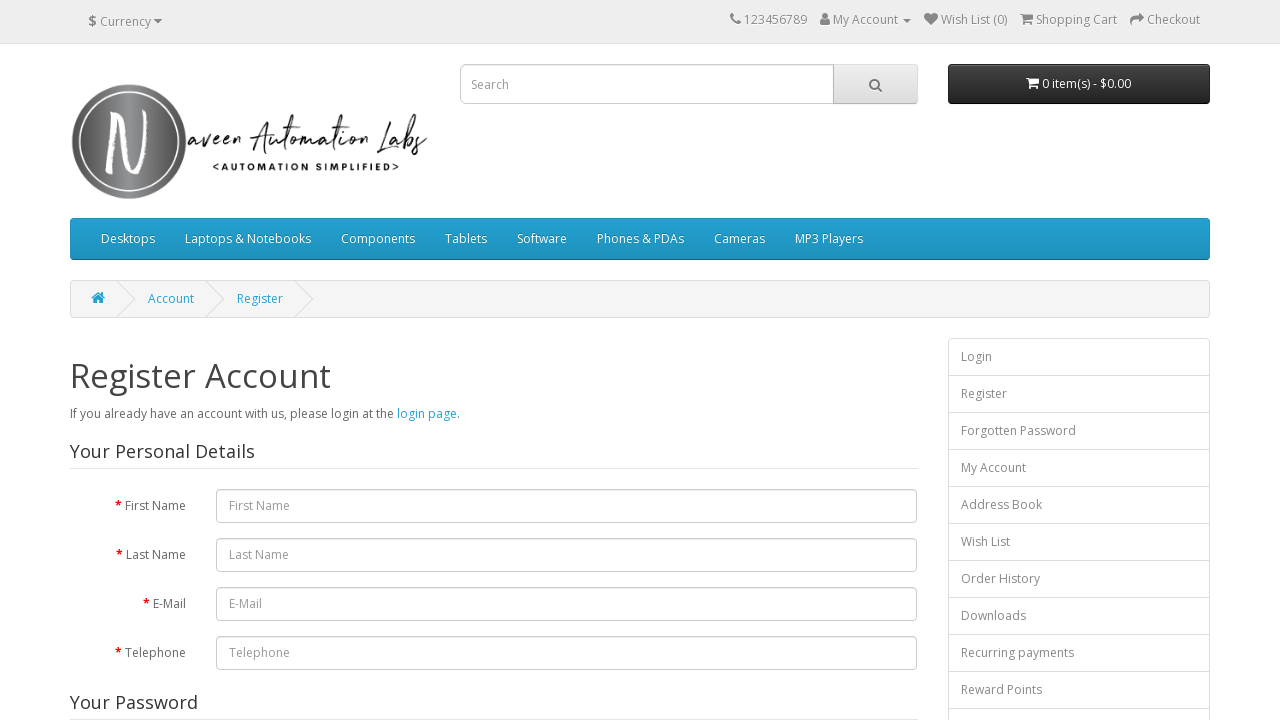

Filled firstname field with 'Bhavesh' on input[name='firstname']
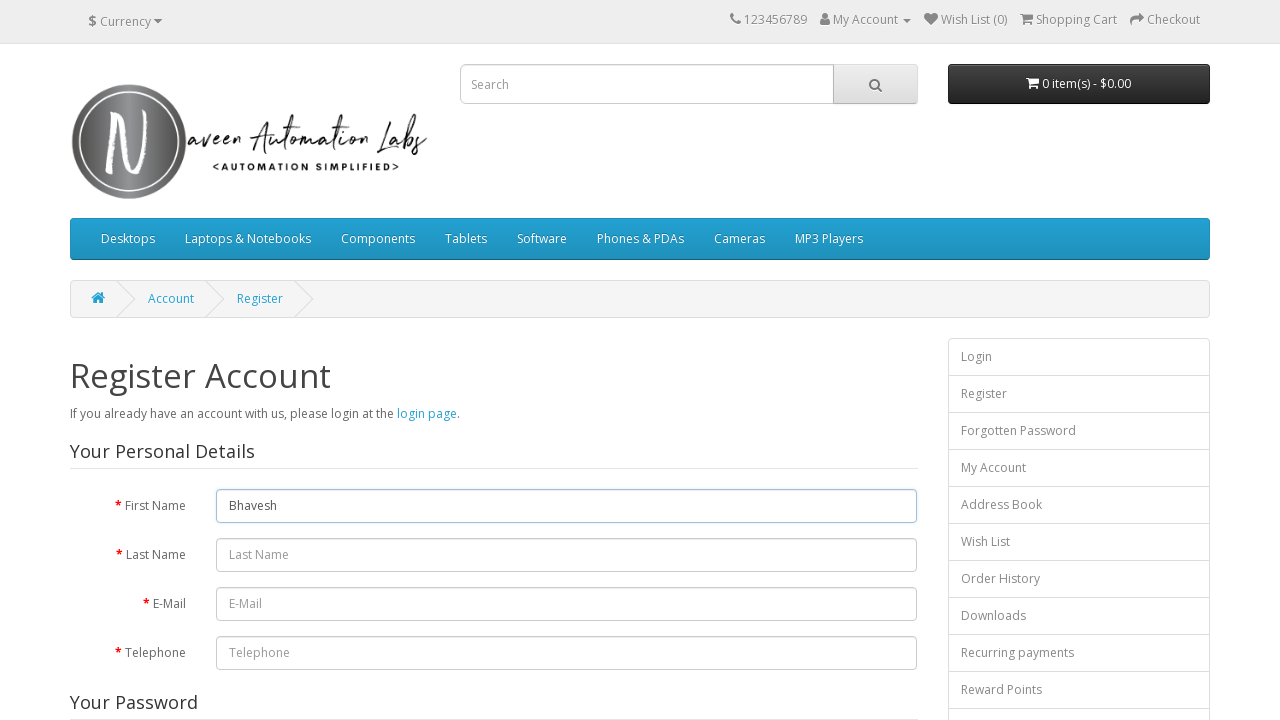

Filled lastname field with 'sharma' on input[name='lastname']
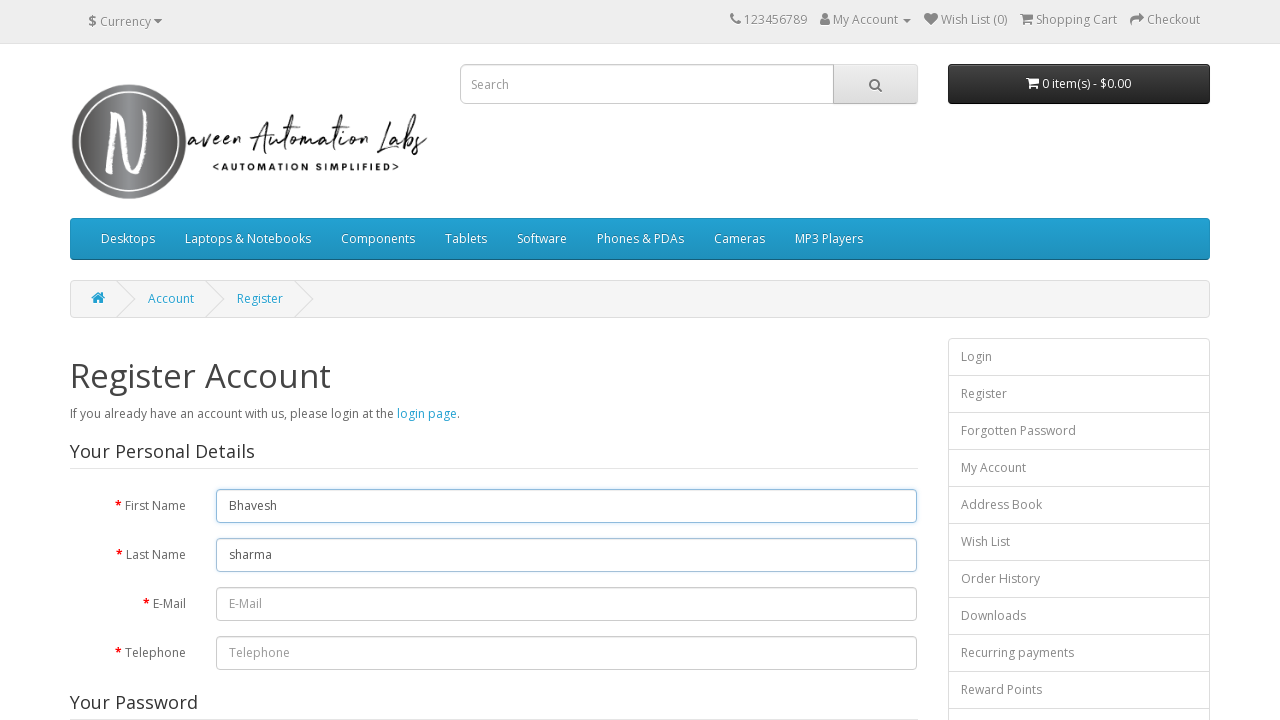

Waited for continue button to be visible
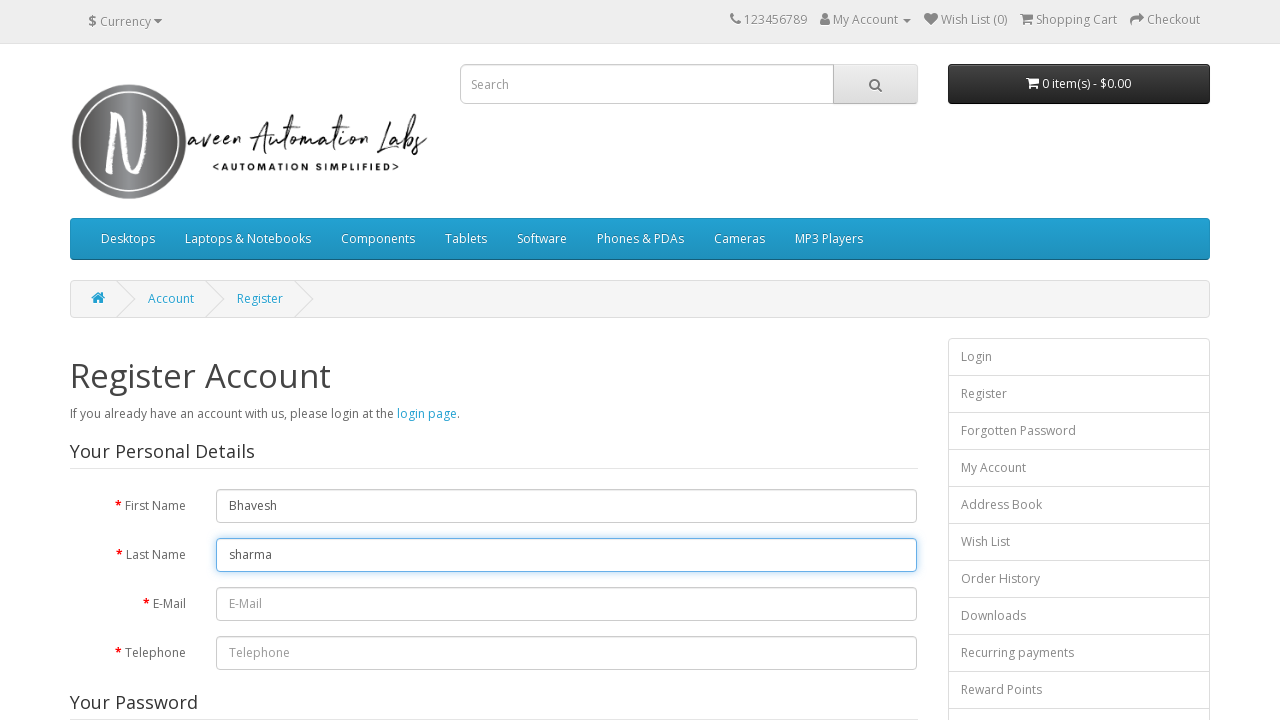

Clicked continue button to proceed with registration at (879, 427) on xpath=//*[@id='content']/form/div/div/input[2]
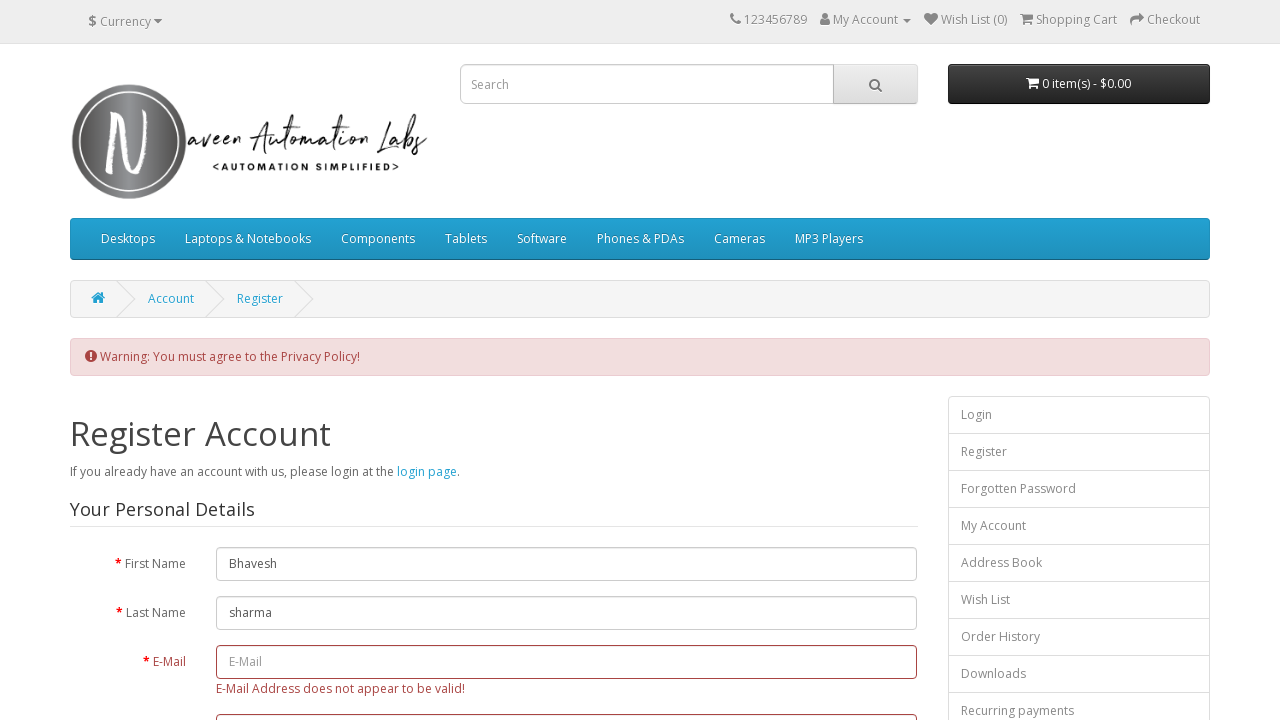

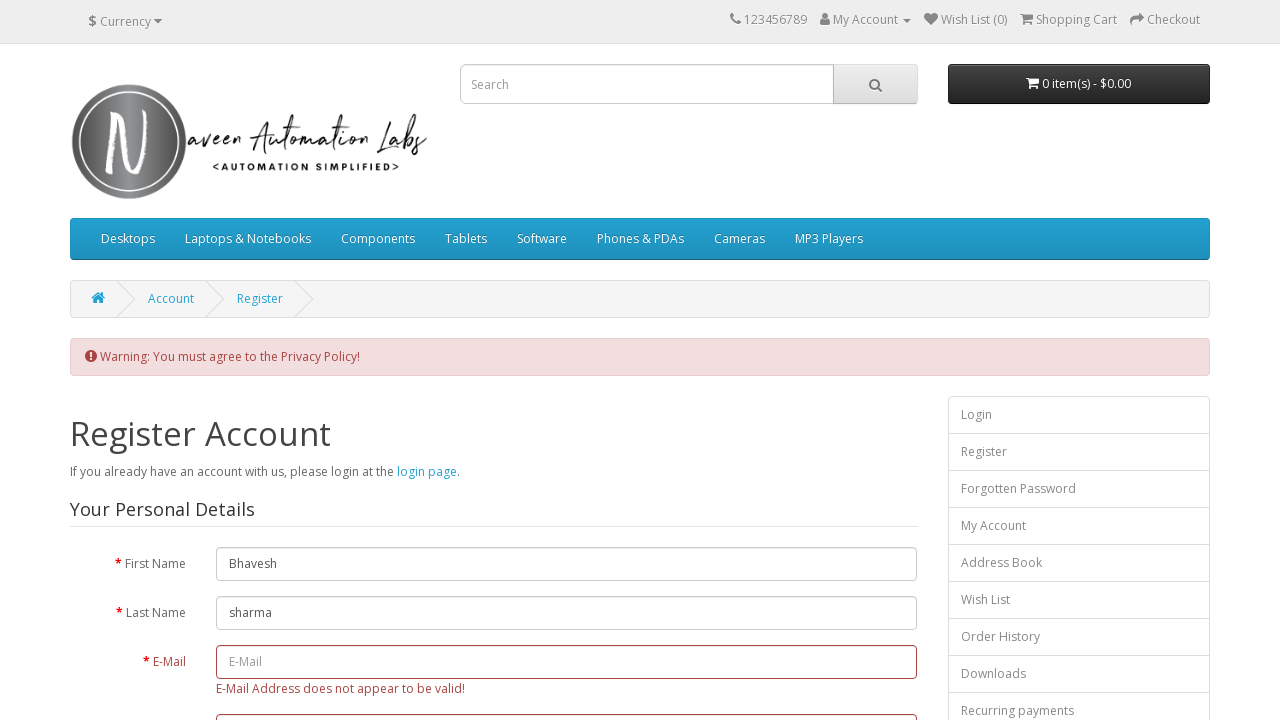